Tests dynamic controls on a page by clicking the Remove button and verifying that the "It's gone!" message appears

Starting URL: https://the-internet.herokuapp.com/dynamic_controls

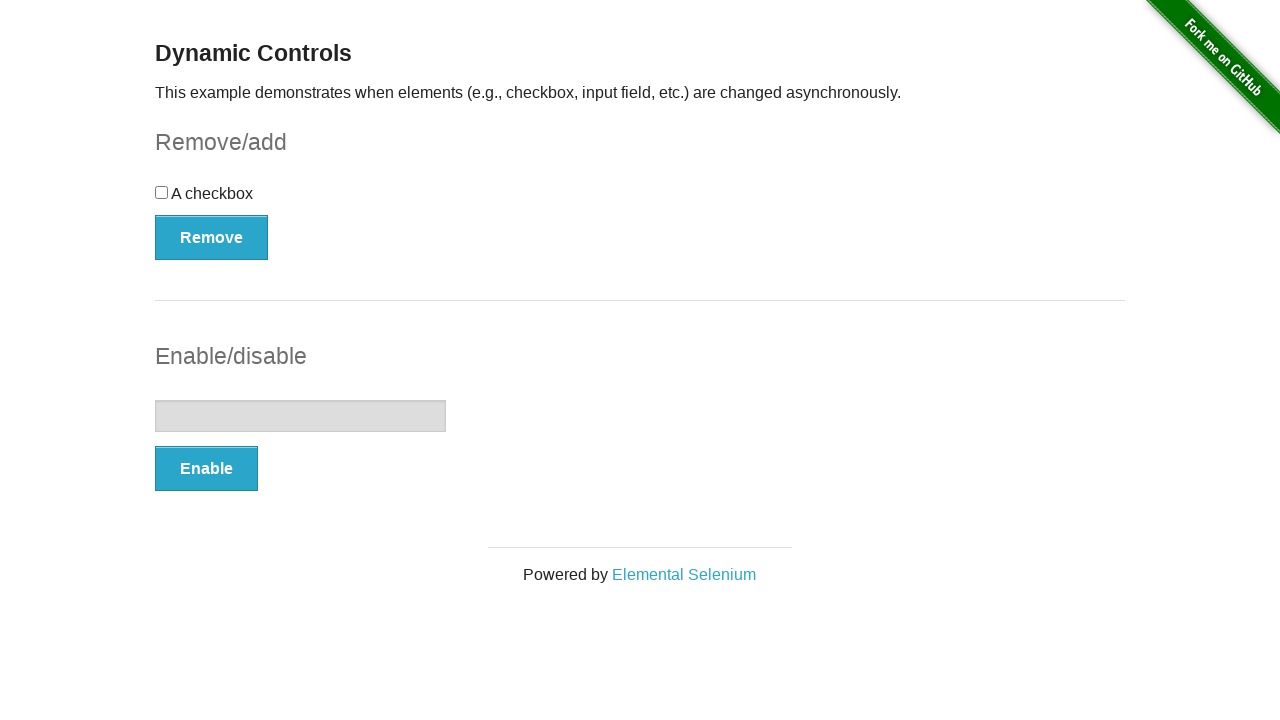

Clicked the Remove button at (212, 237) on xpath=//button[text()='Remove']
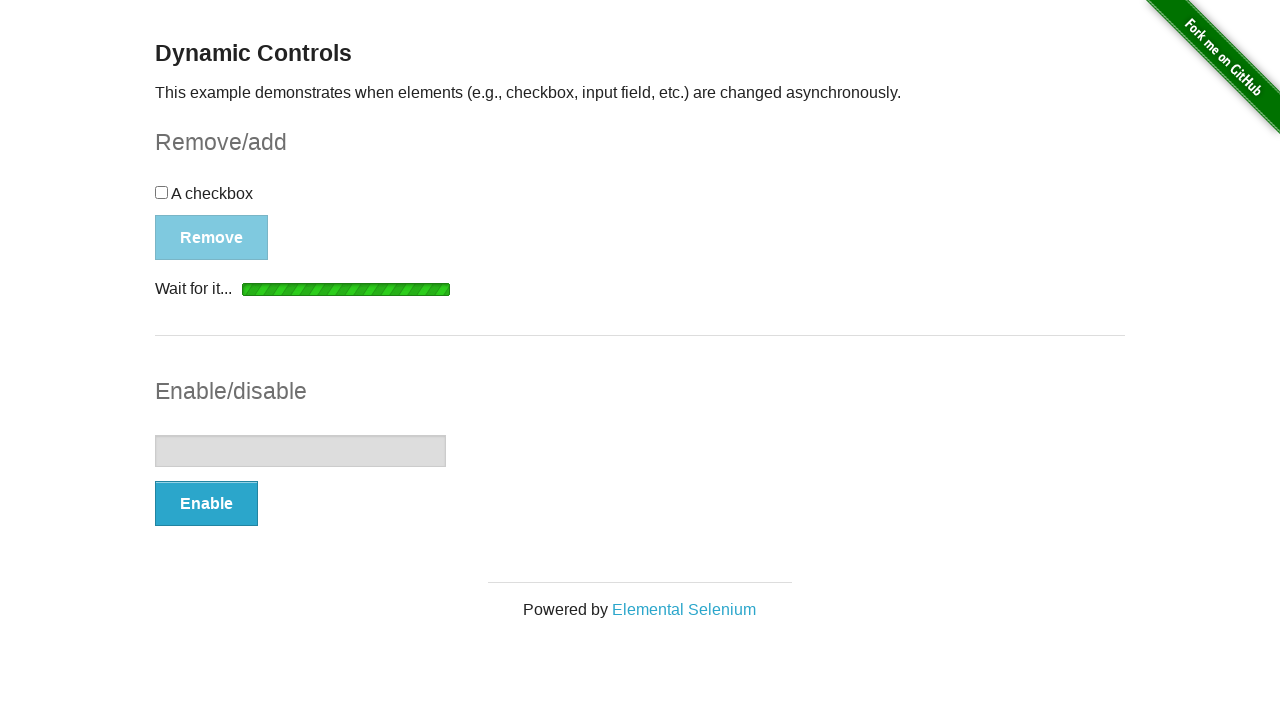

Waited for 'It's gone!' message to appear
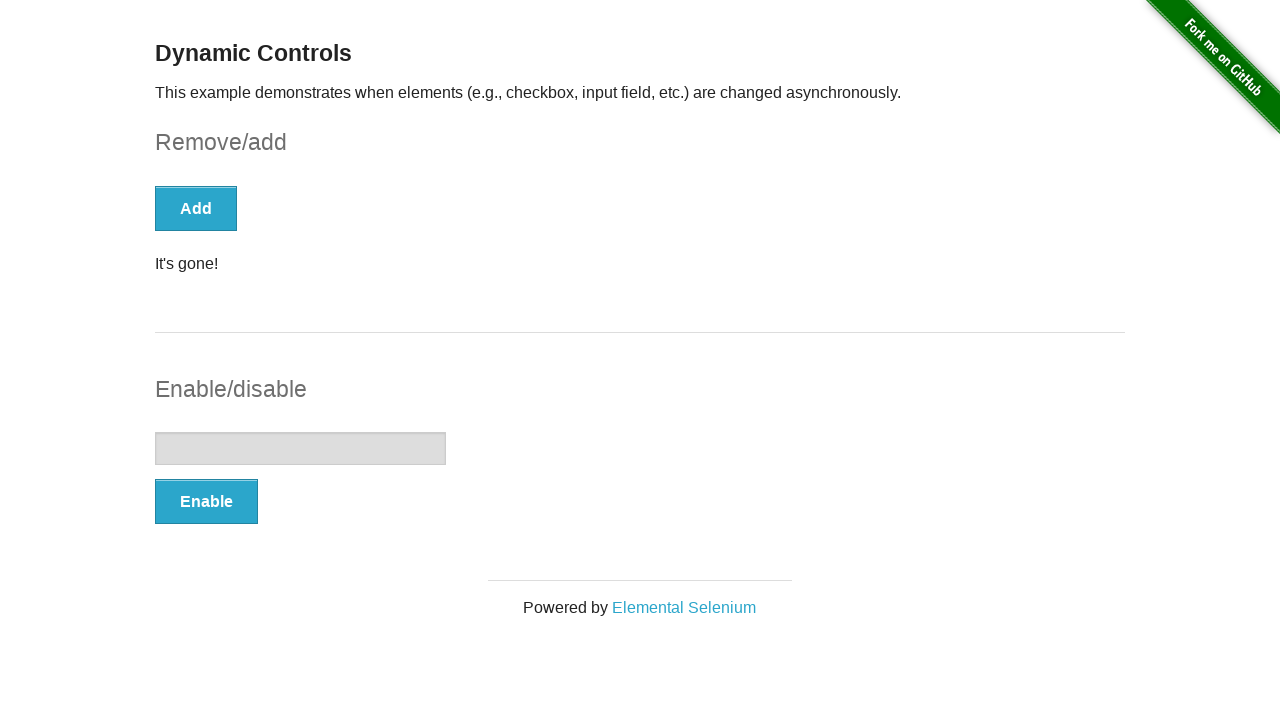

Located the 'It's gone!' message element
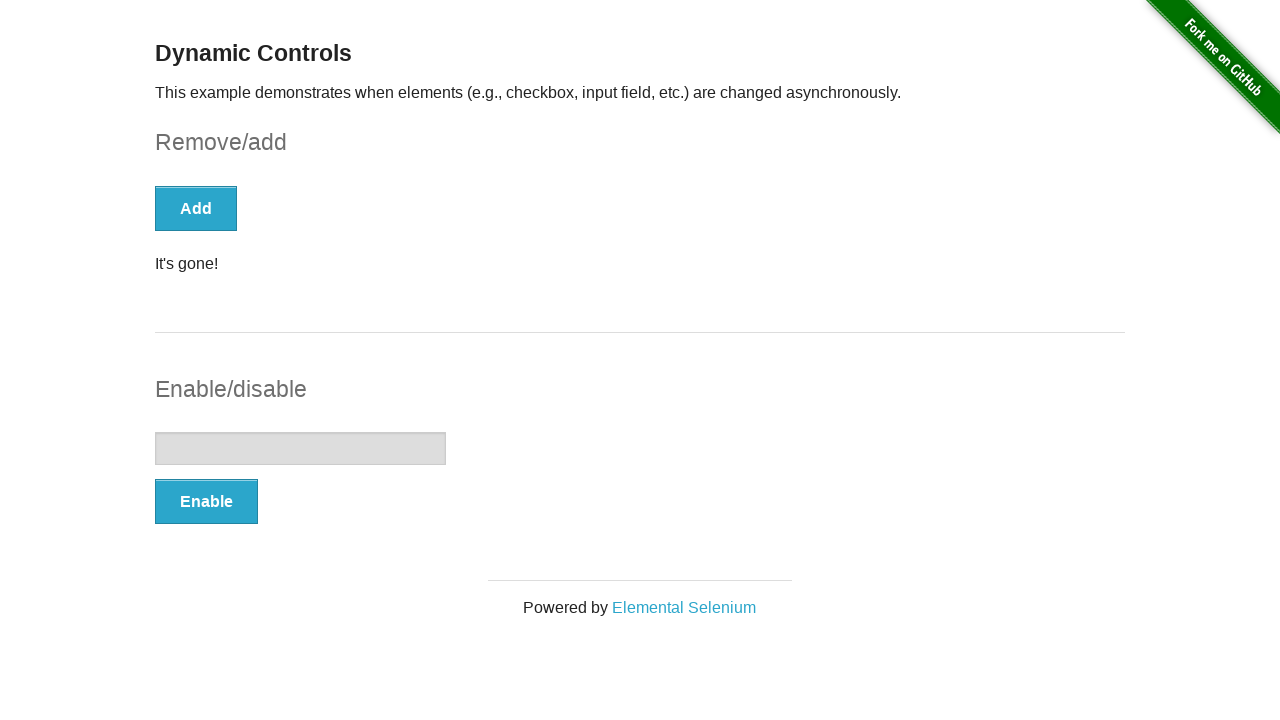

Verified that the 'It's gone!' message is visible
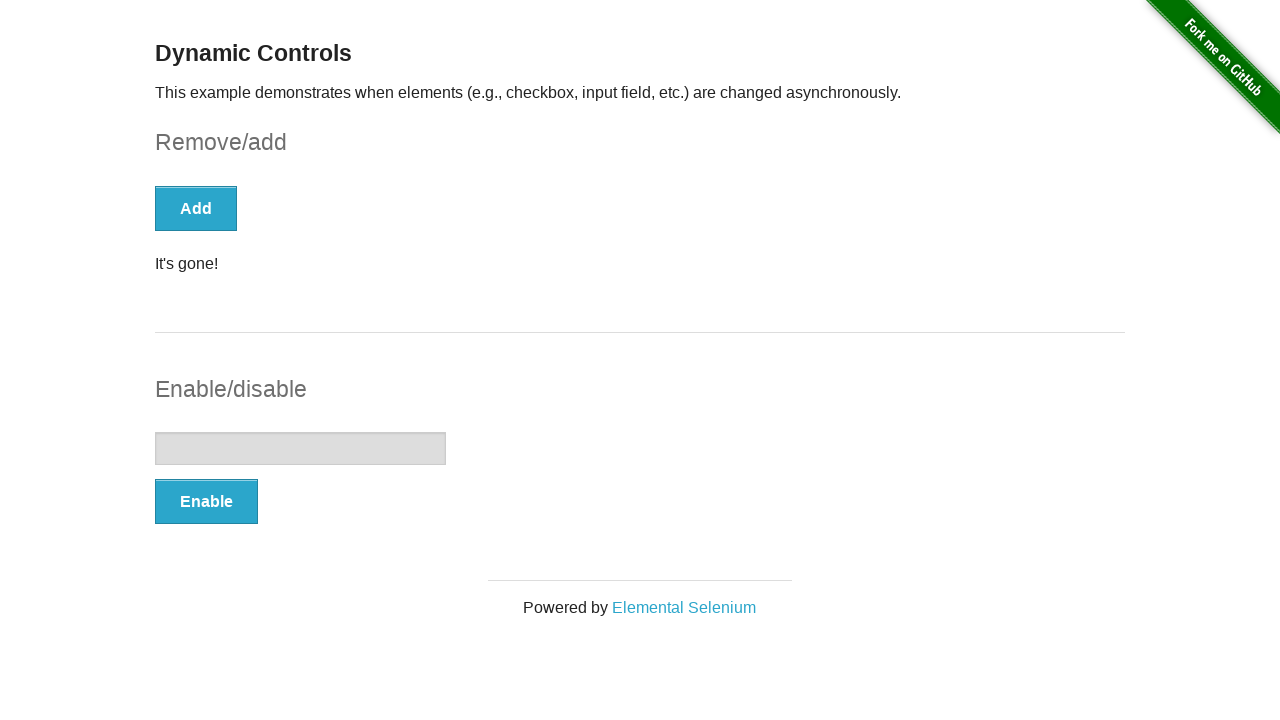

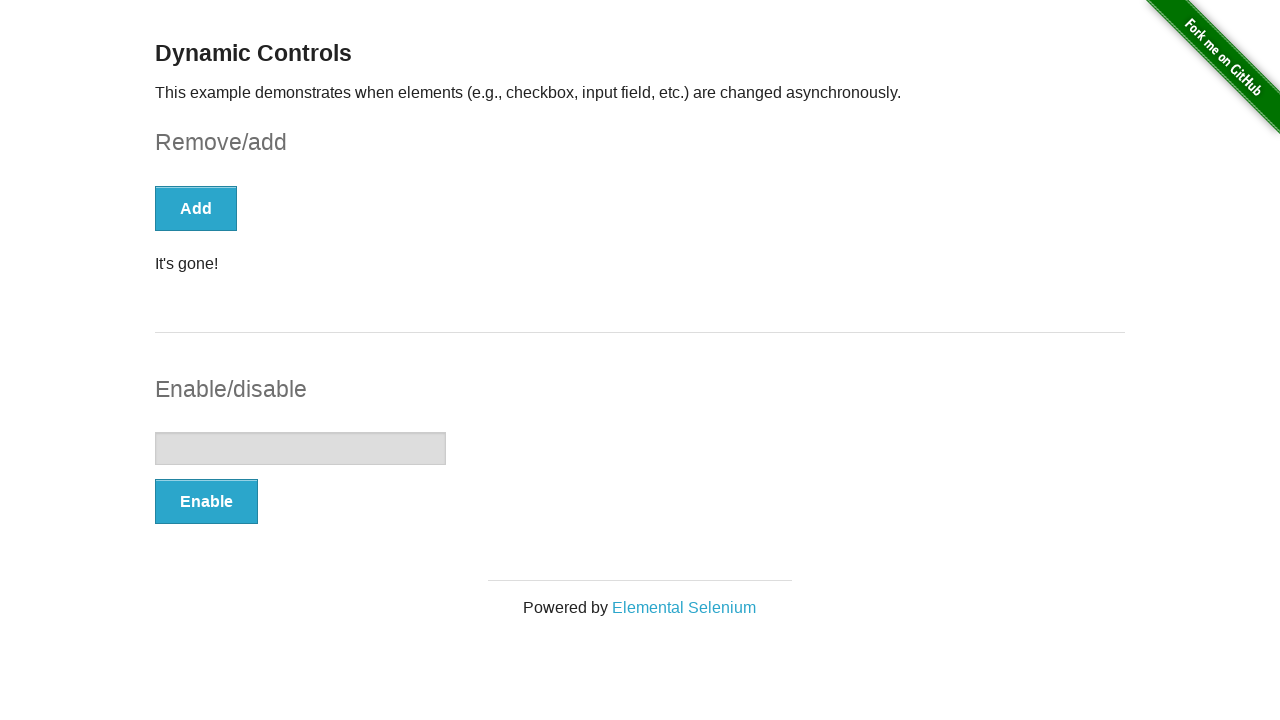